Tests radio button functionality by selecting the Impressive and Yes radio buttons.

Starting URL: https://demoqa.com/radio-button

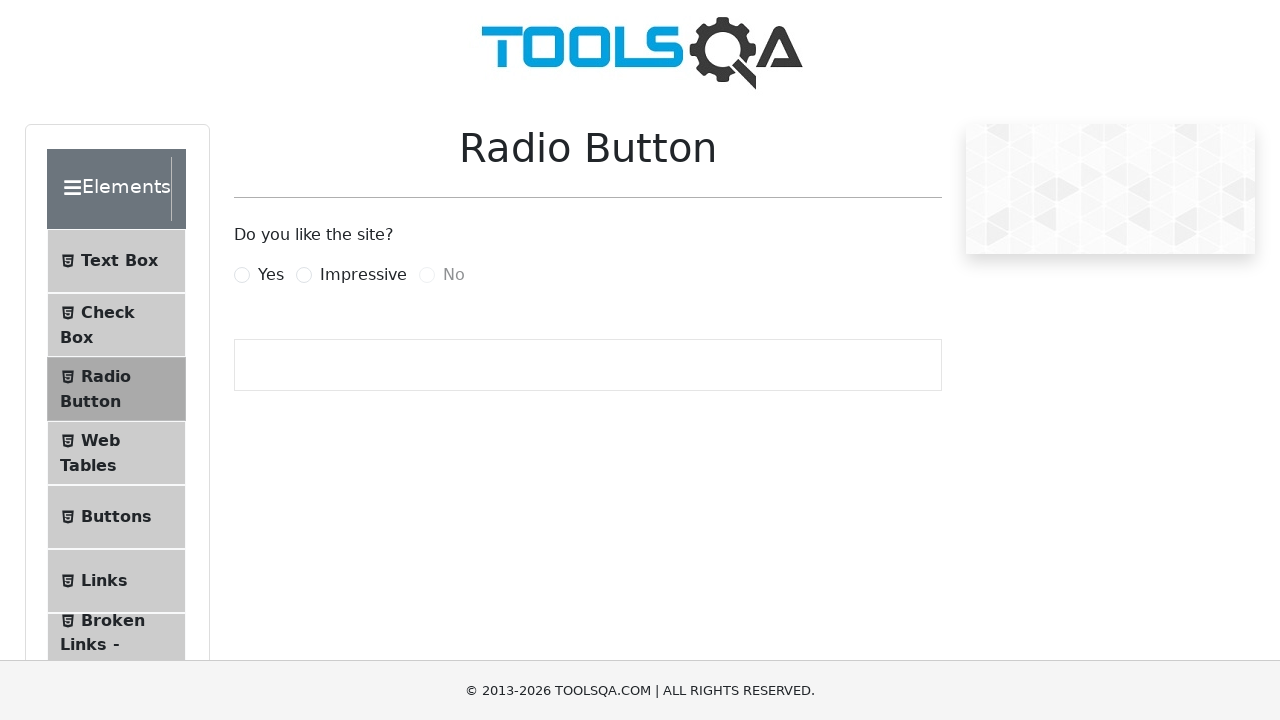

Clicked the Impressive radio button at (363, 275) on xpath=//label[@for="impressiveRadio"]
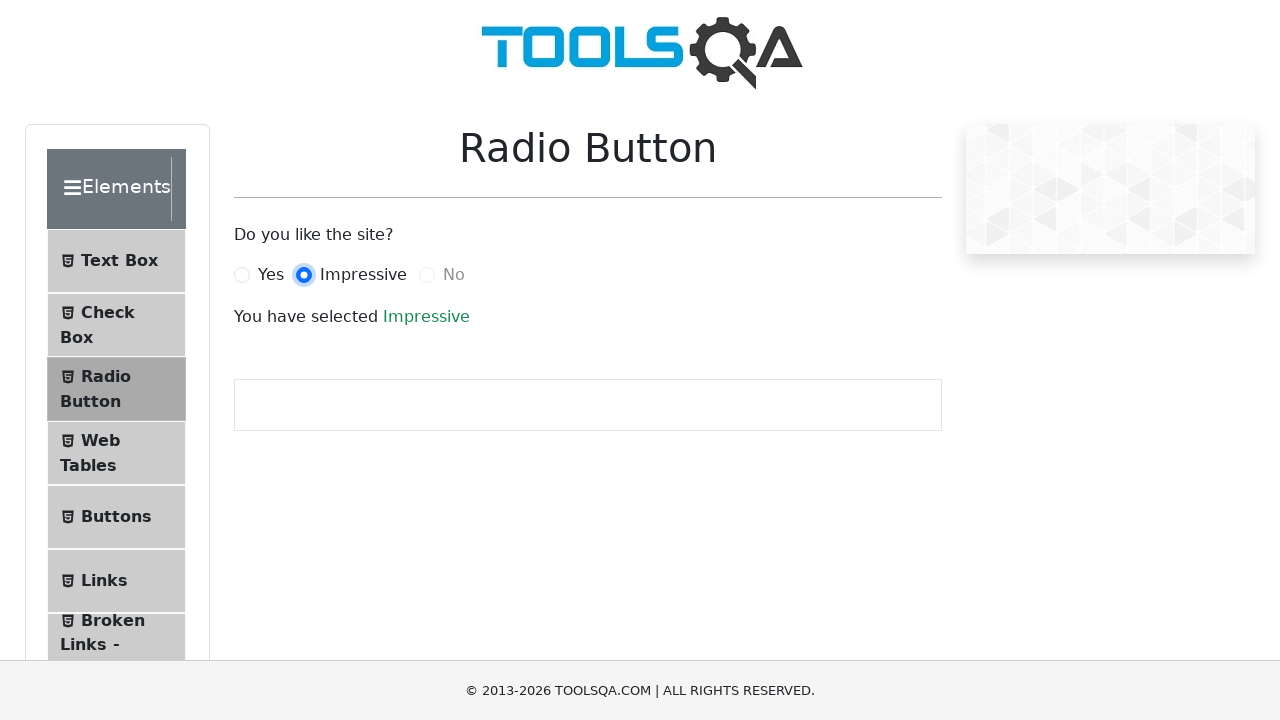

Clicked the Yes radio button at (271, 275) on xpath=//label[@for="yesRadio"]
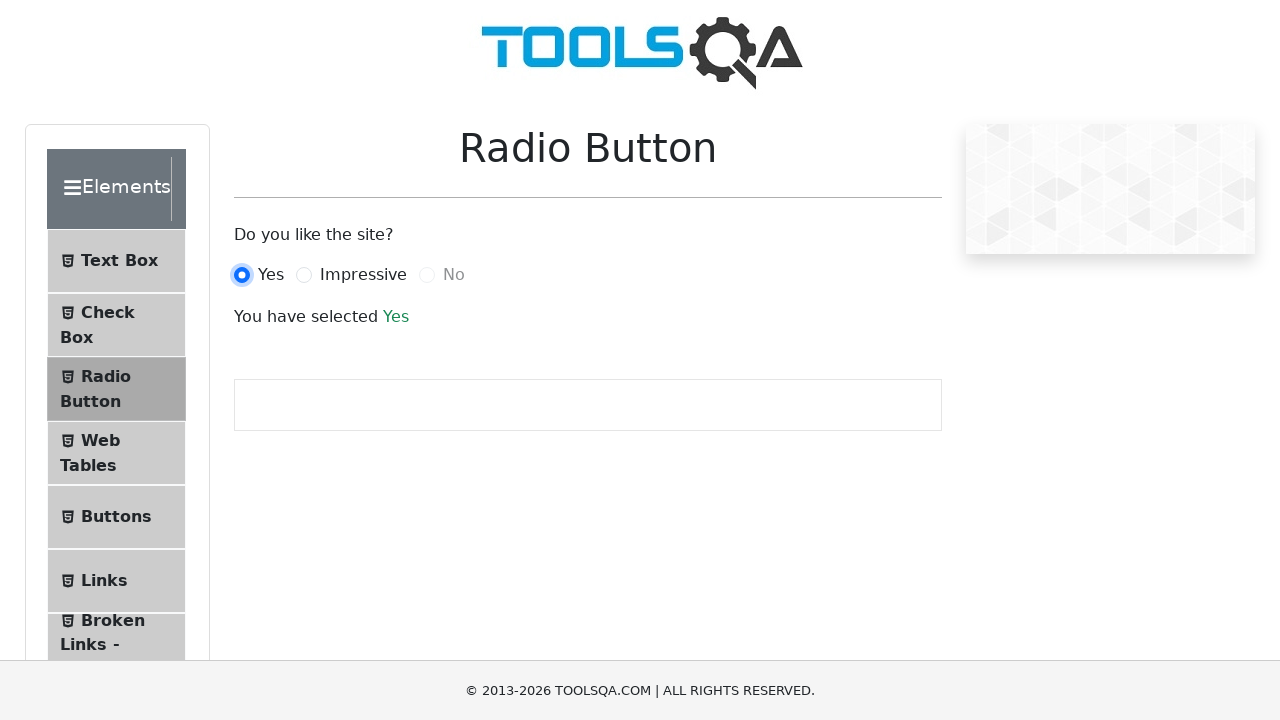

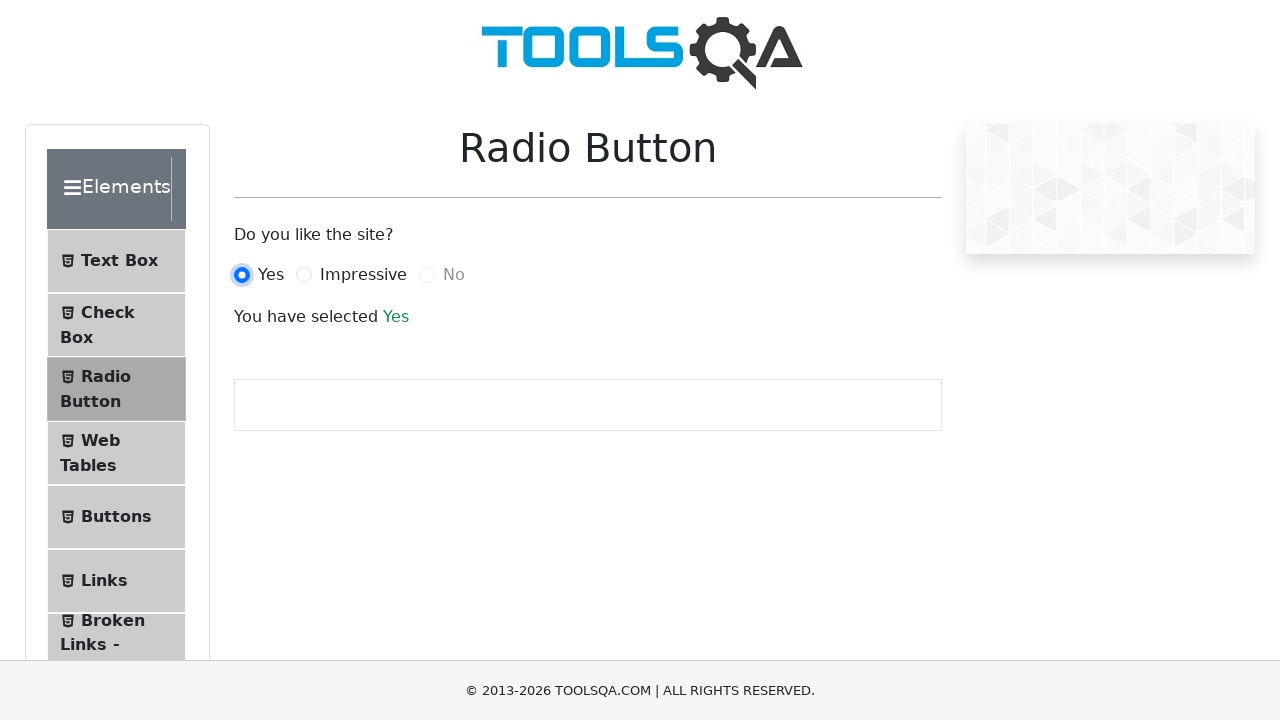